Tests file download functionality by navigating to a download page, clicking a download link, and waiting for the download to complete.

Starting URL: https://the-internet.herokuapp.com/download

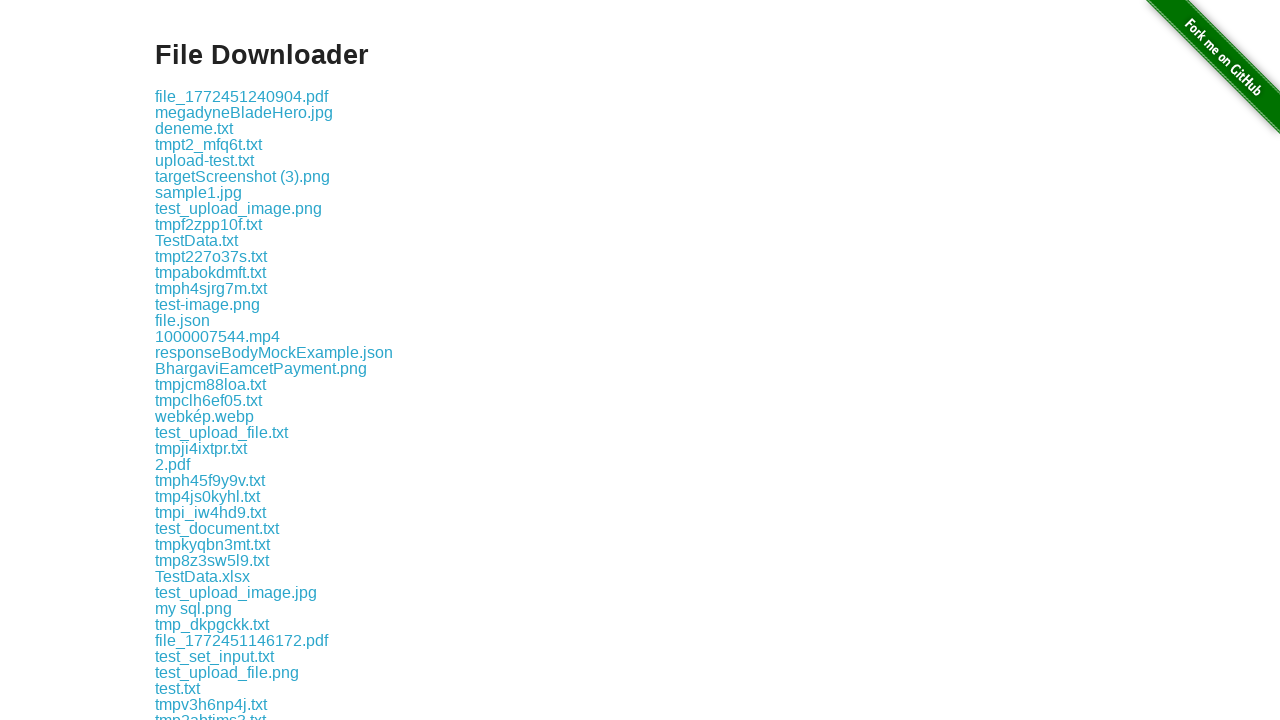

Navigated to download page
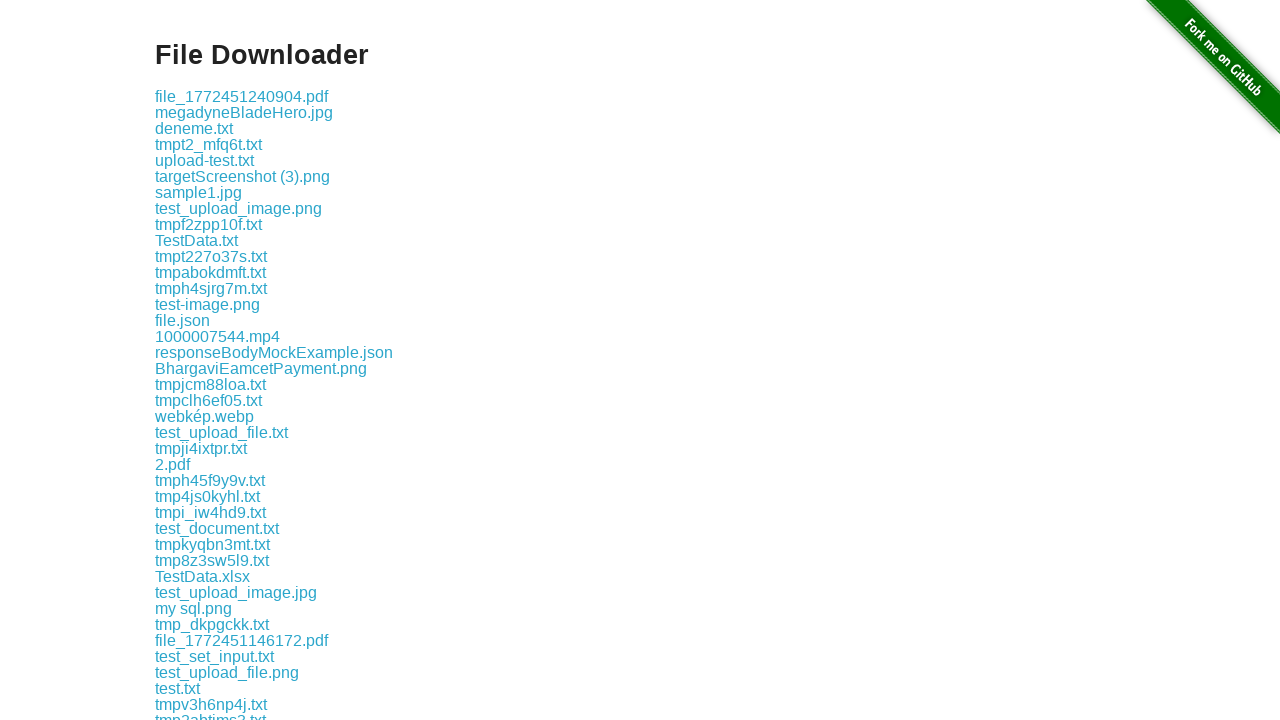

Clicked the first download link at (242, 96) on .example a >> nth=0
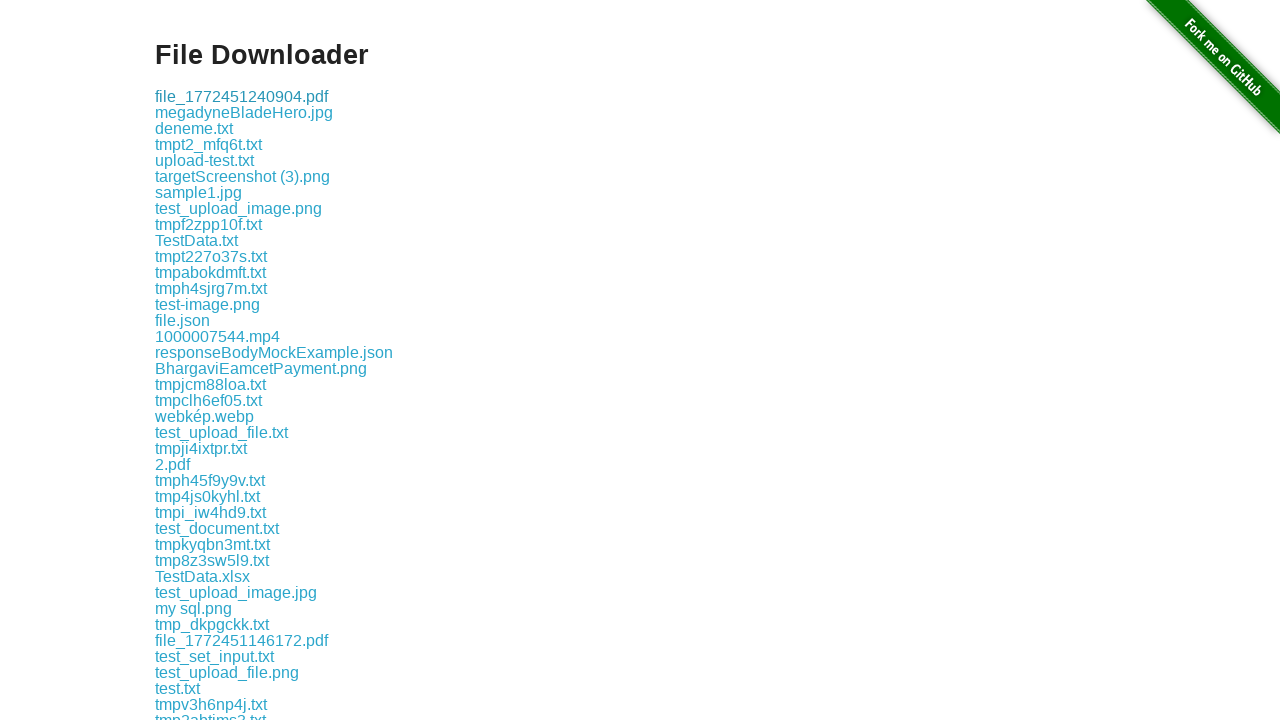

Confirmed download link is visible on page
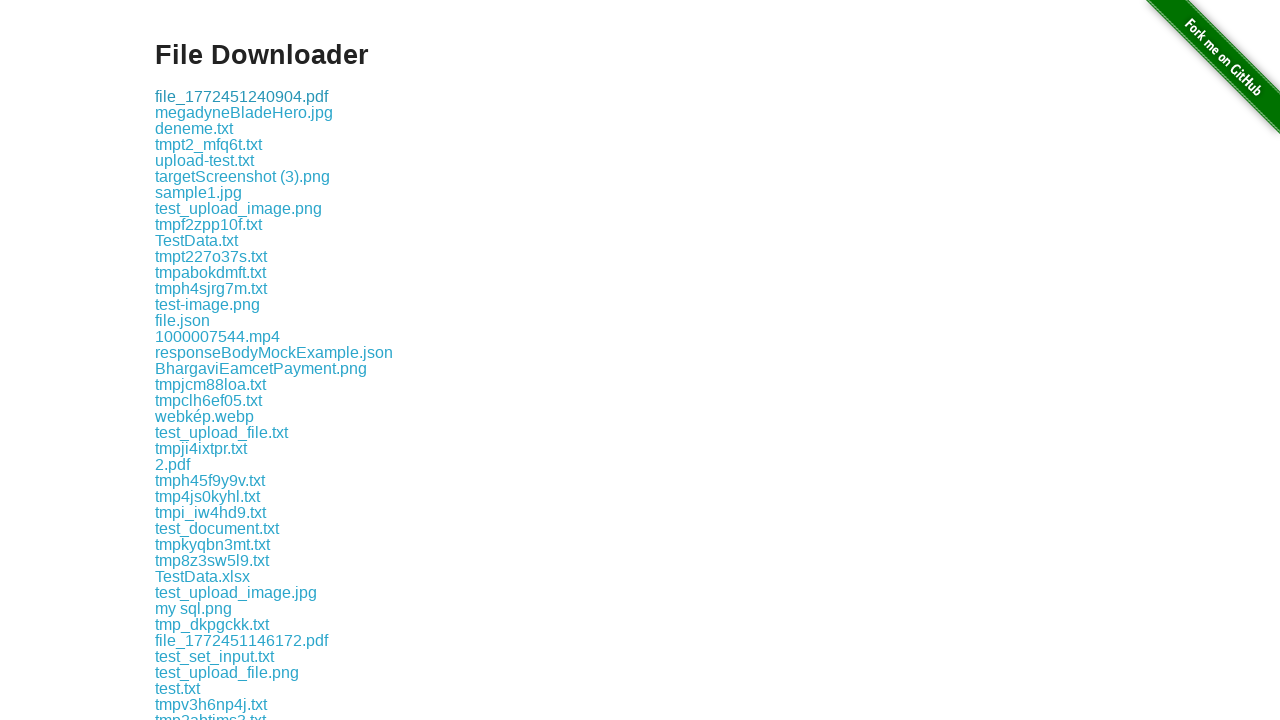

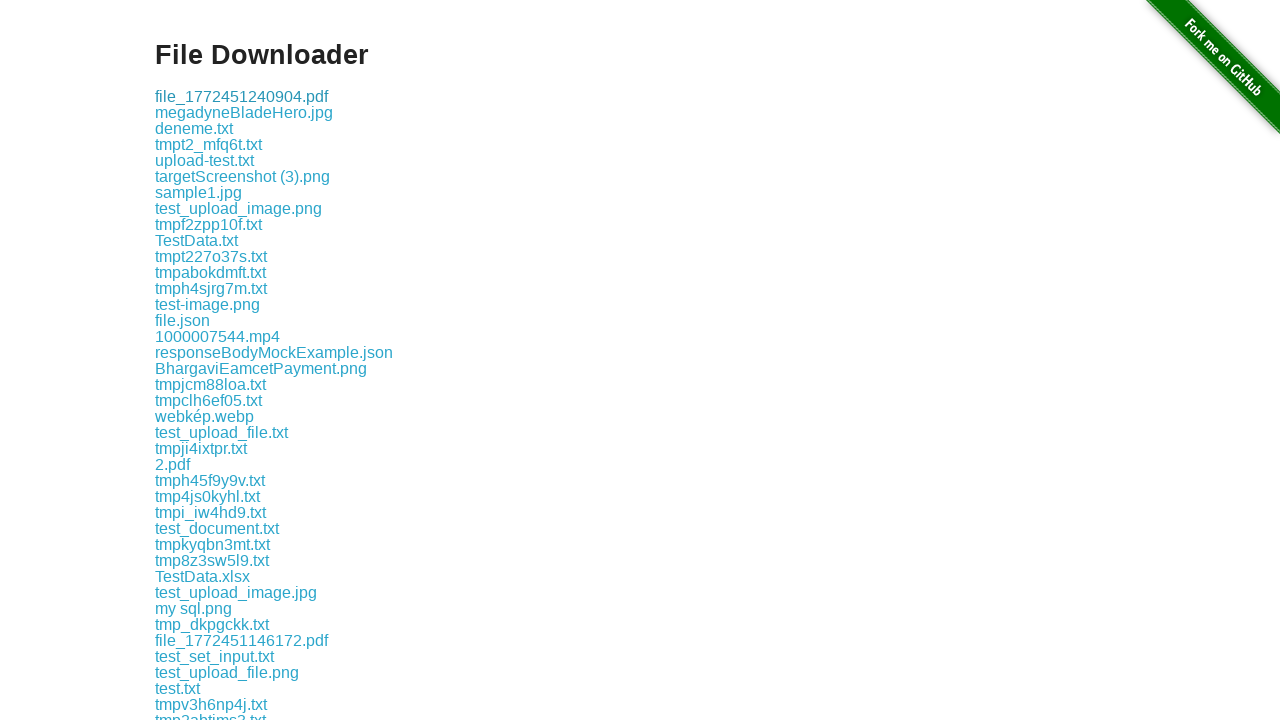